Tests JavaScript alert and confirm dialog handling by entering a name, triggering an alert, accepting it, then triggering a confirm dialog and dismissing it.

Starting URL: https://rahulshettyacademy.com/AutomationPractice/

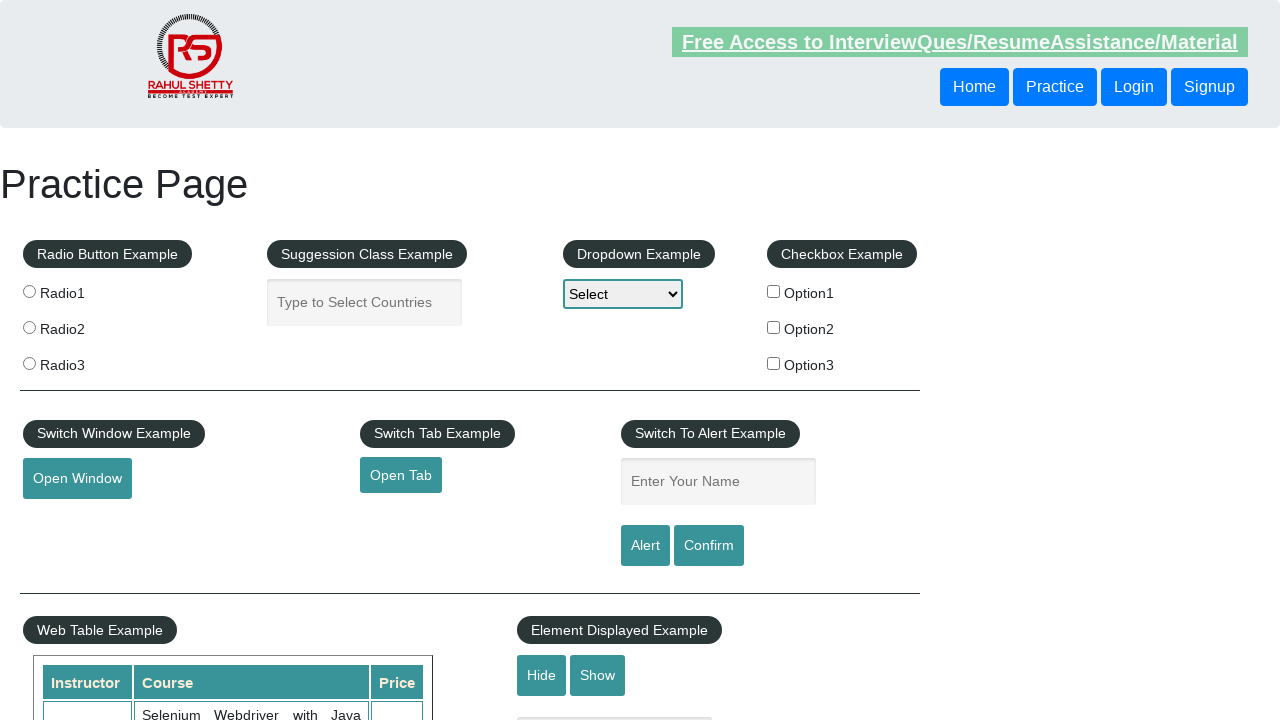

Filled name field with 'Nikita' on #name
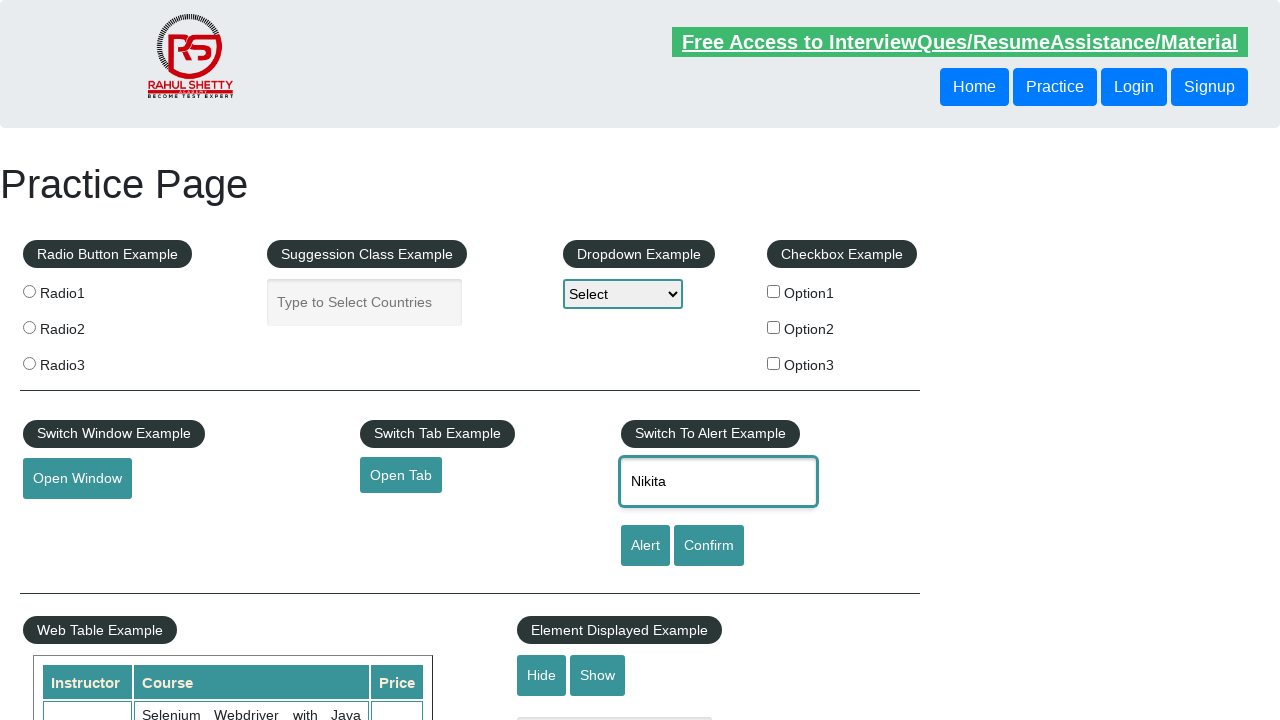

Clicked alert button to trigger JavaScript alert at (645, 546) on #alertbtn
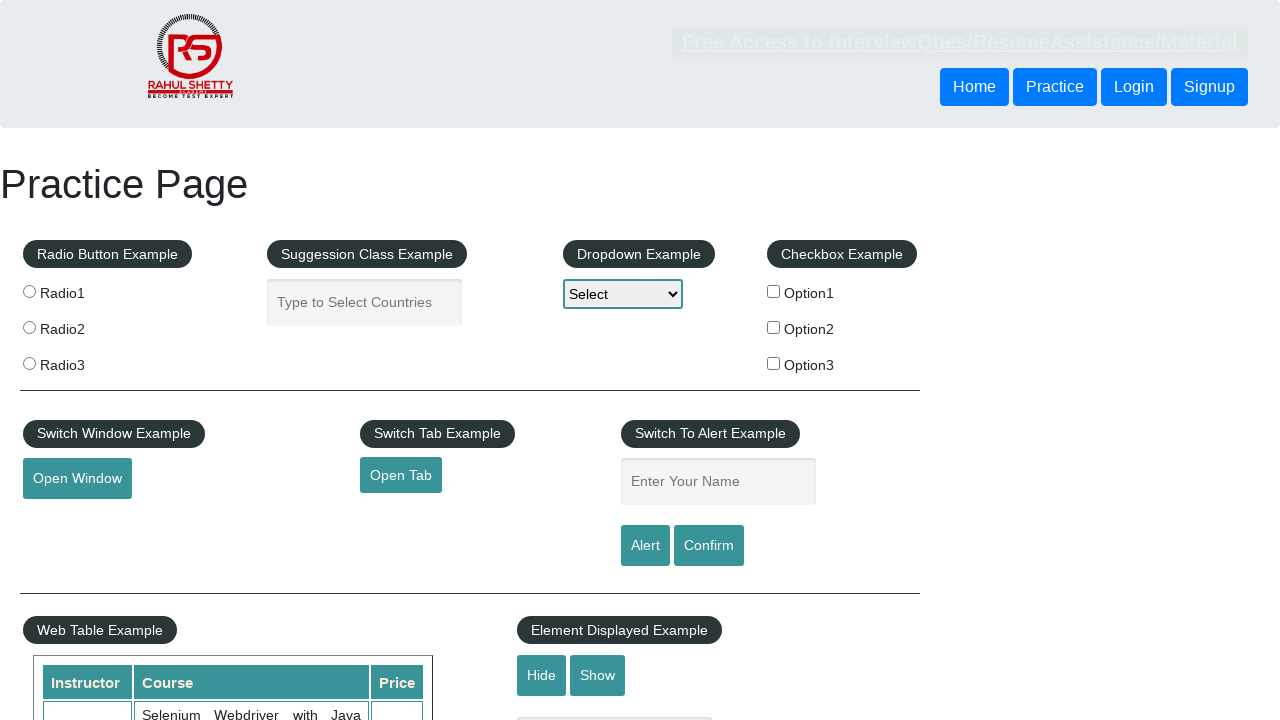

Set up dialog handler to accept alert
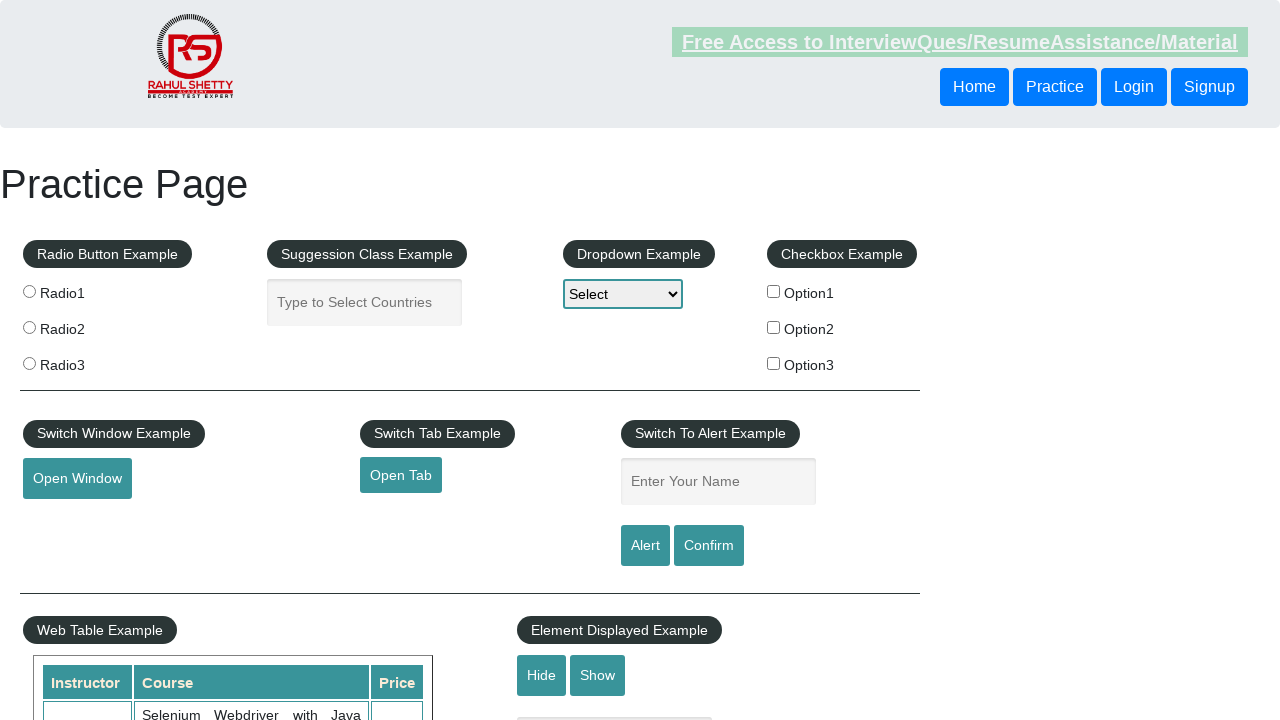

Set up dialog handler to dismiss confirm dialog
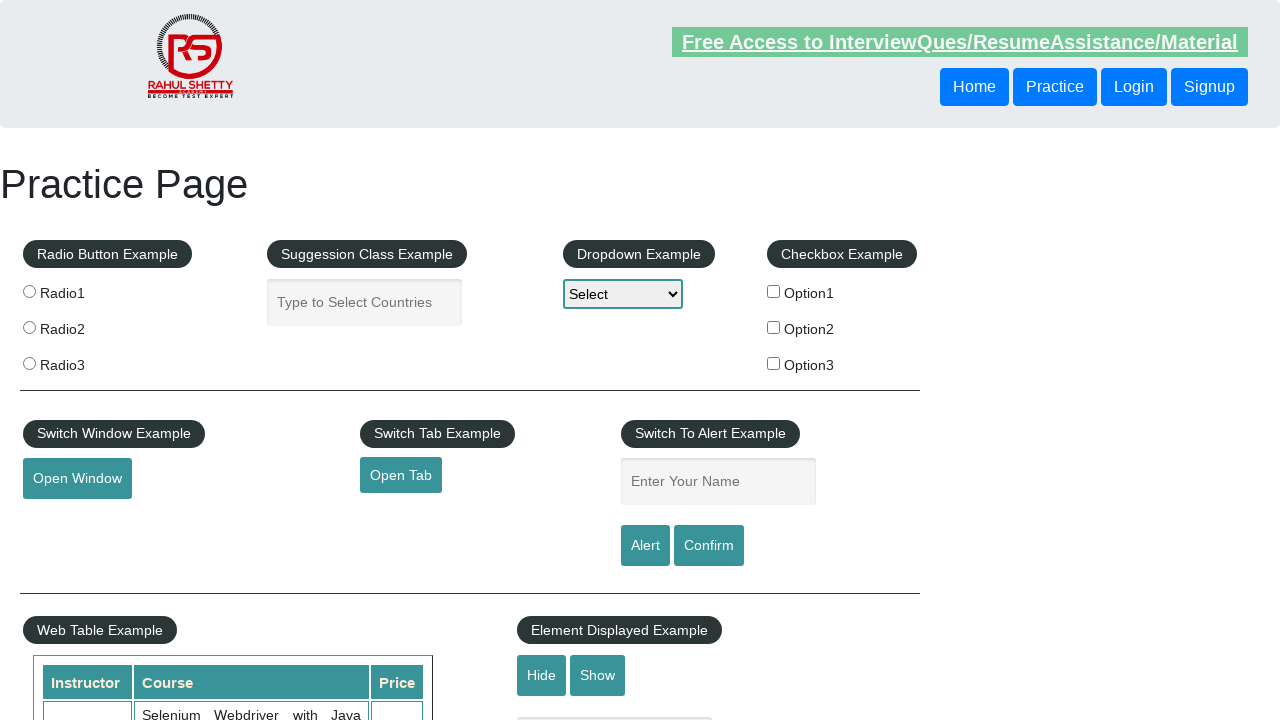

Clicked confirm button to trigger confirm dialog at (709, 546) on #confirmbtn
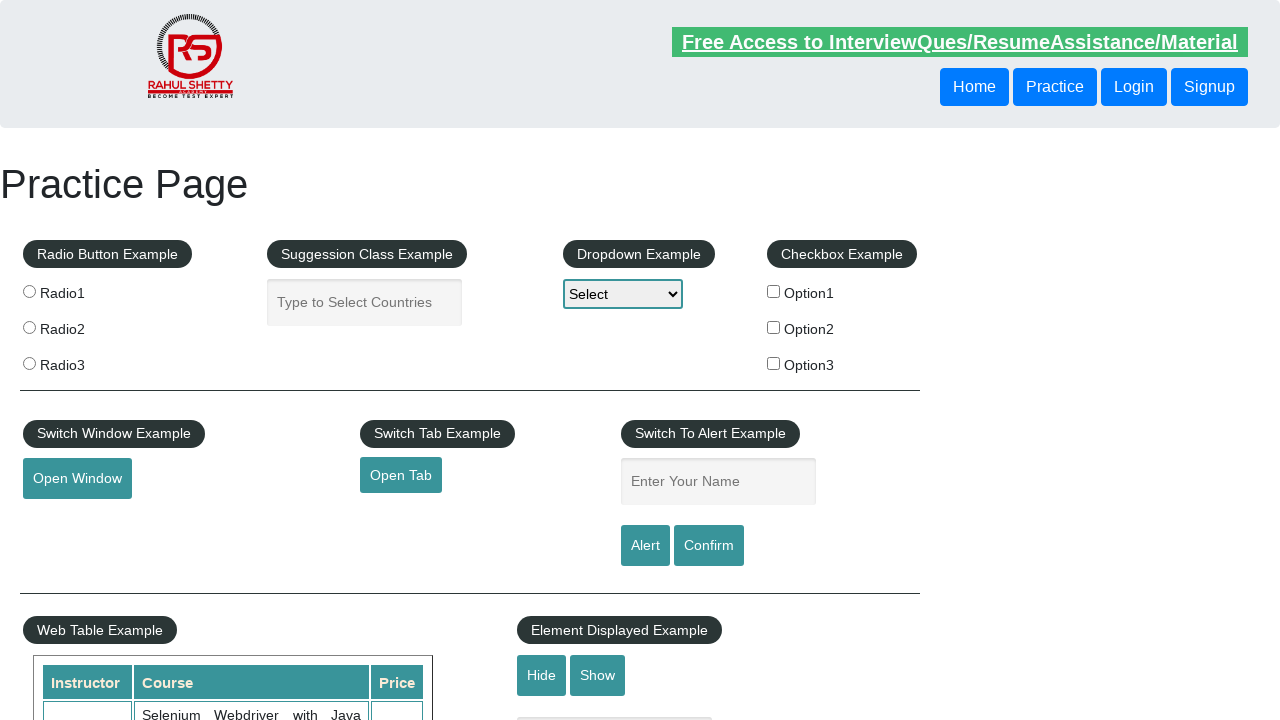

Waited 500ms for dialog handling to complete
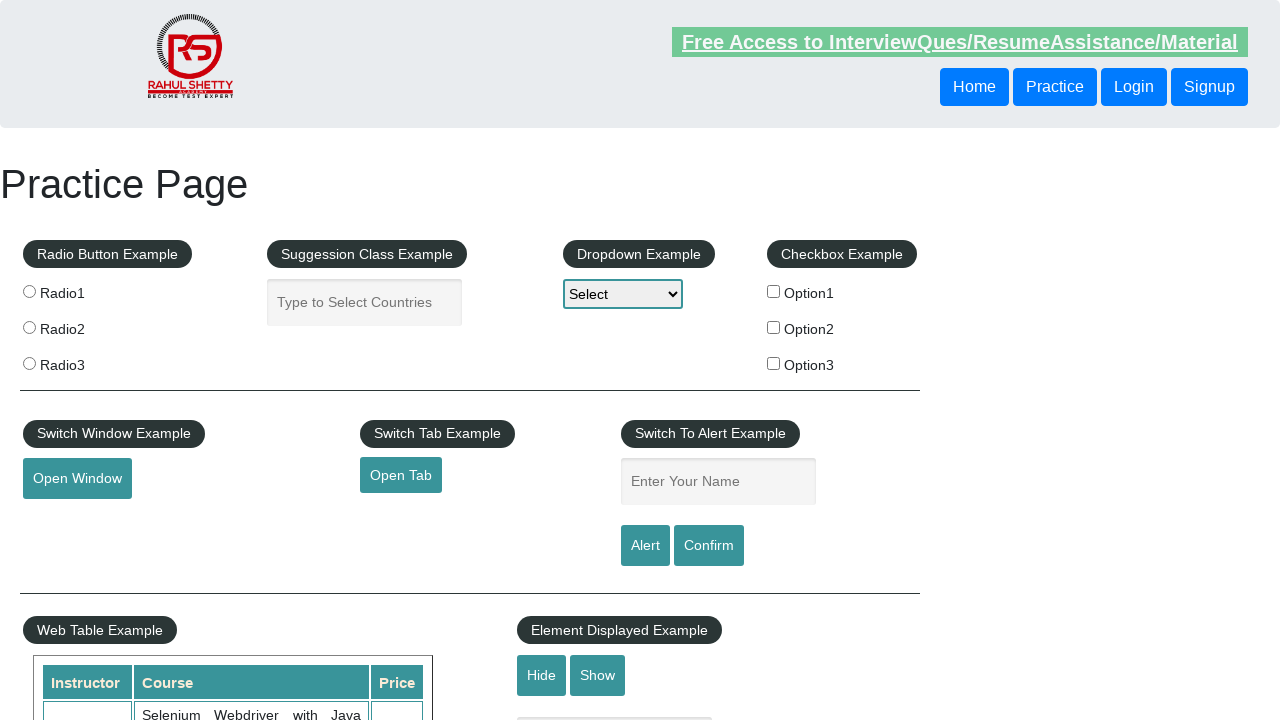

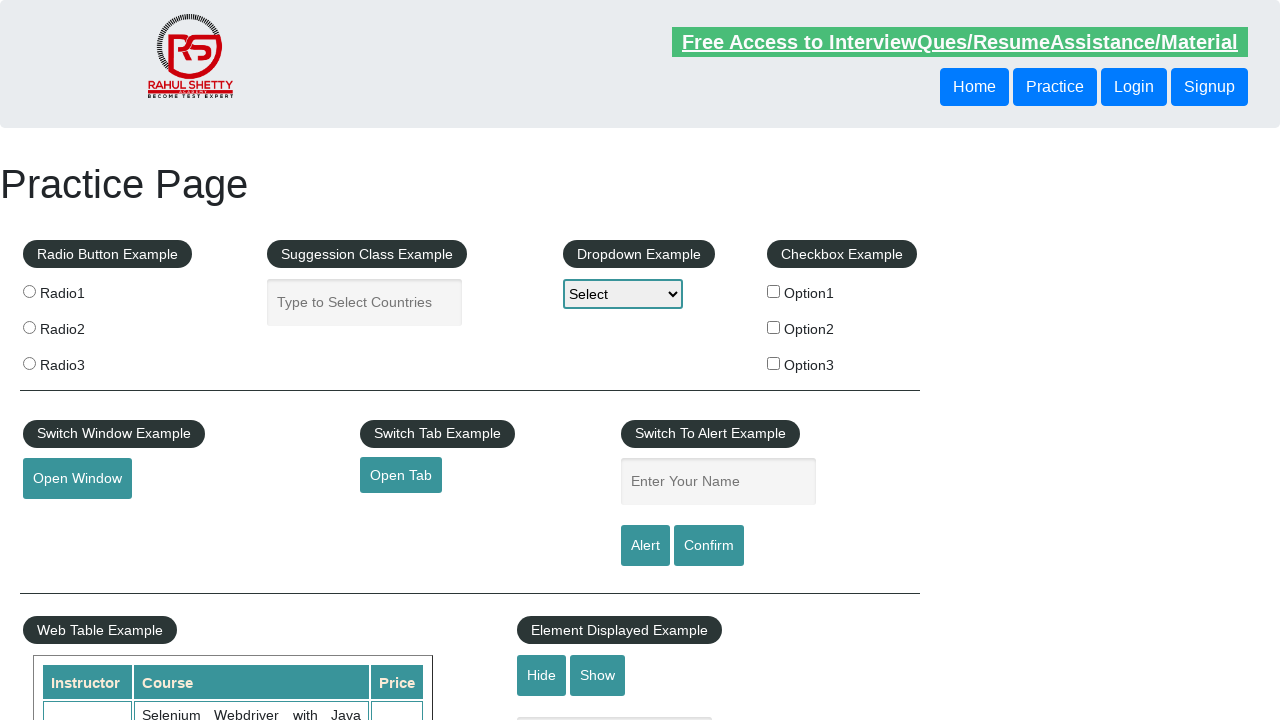